Tests that a page with loading images properly loads at least three images and verifies the third image has a valid src attribute

Starting URL: https://bonigarcia.dev/selenium-webdriver-java/loading-images.html

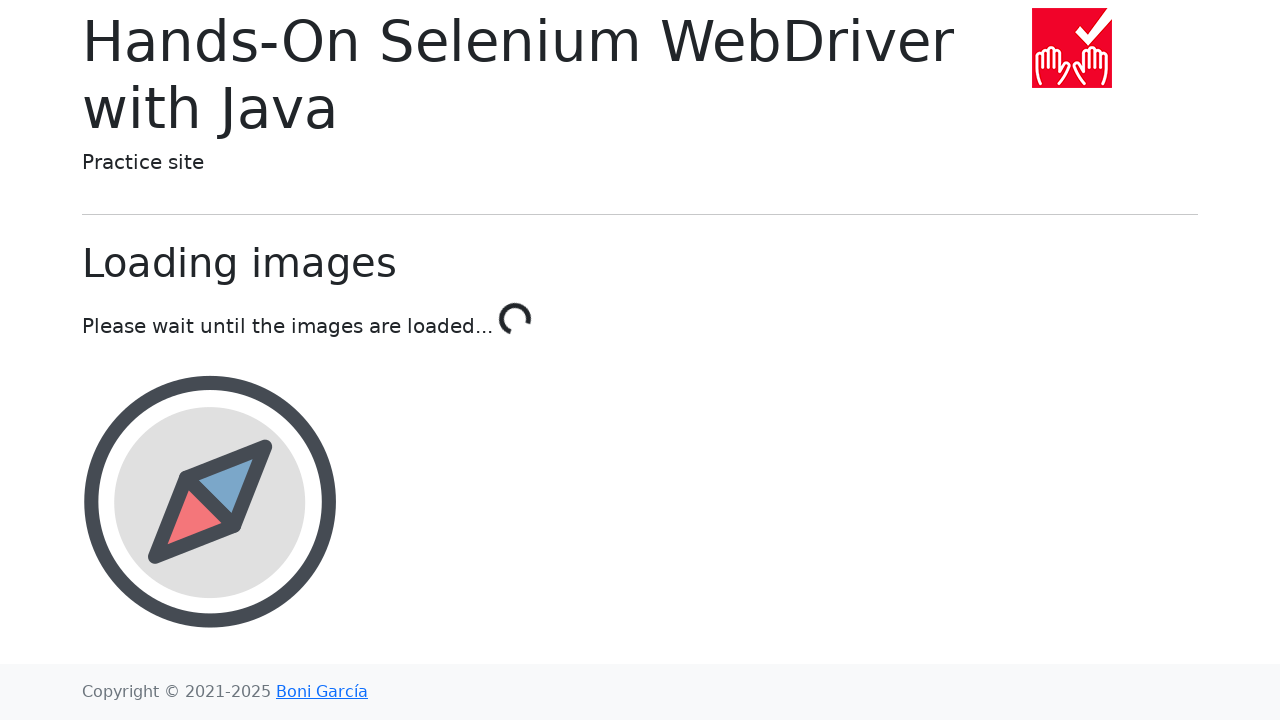

Navigated to loading images test page
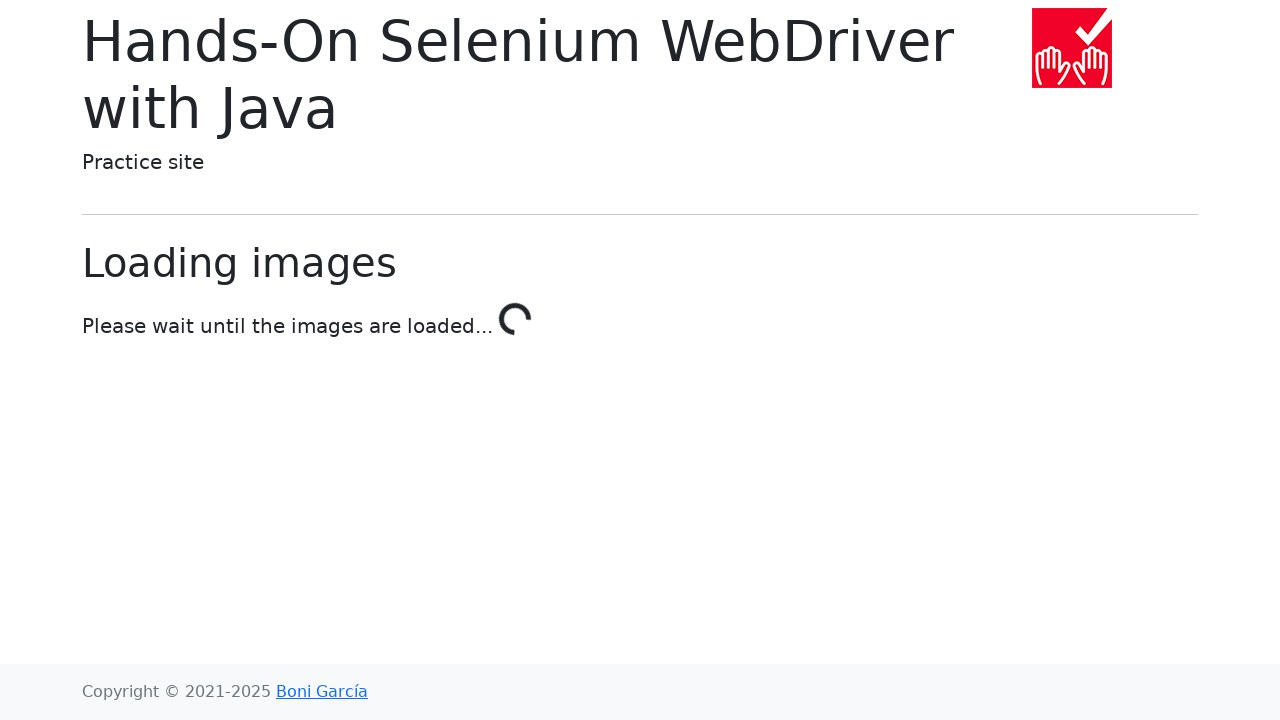

Waited for at least 3 images to load on the page
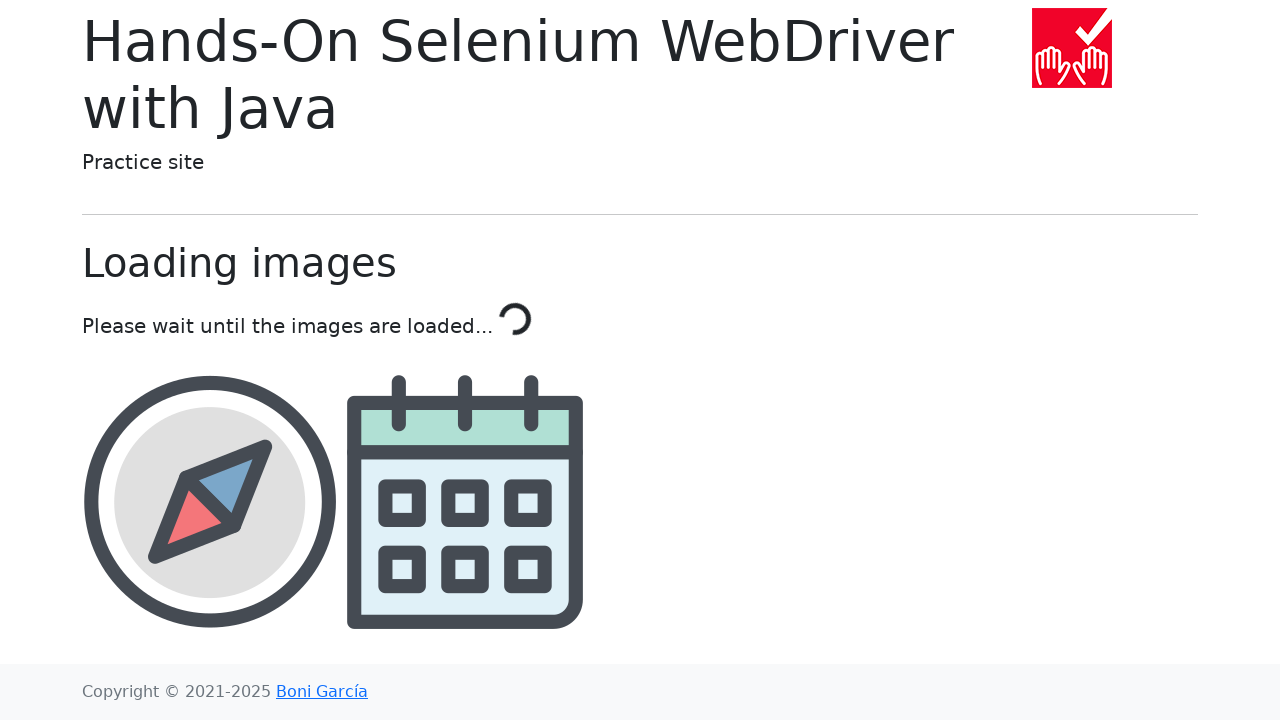

Retrieved all image elements from the page
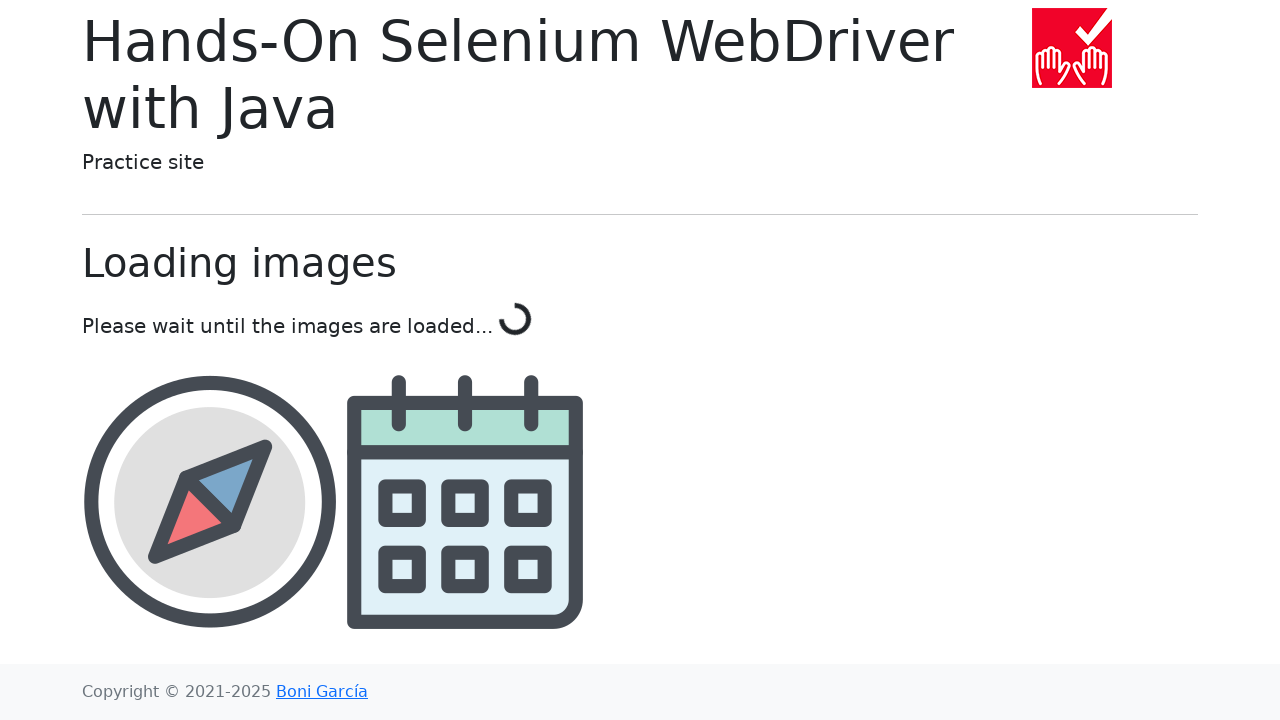

Selected the third image element
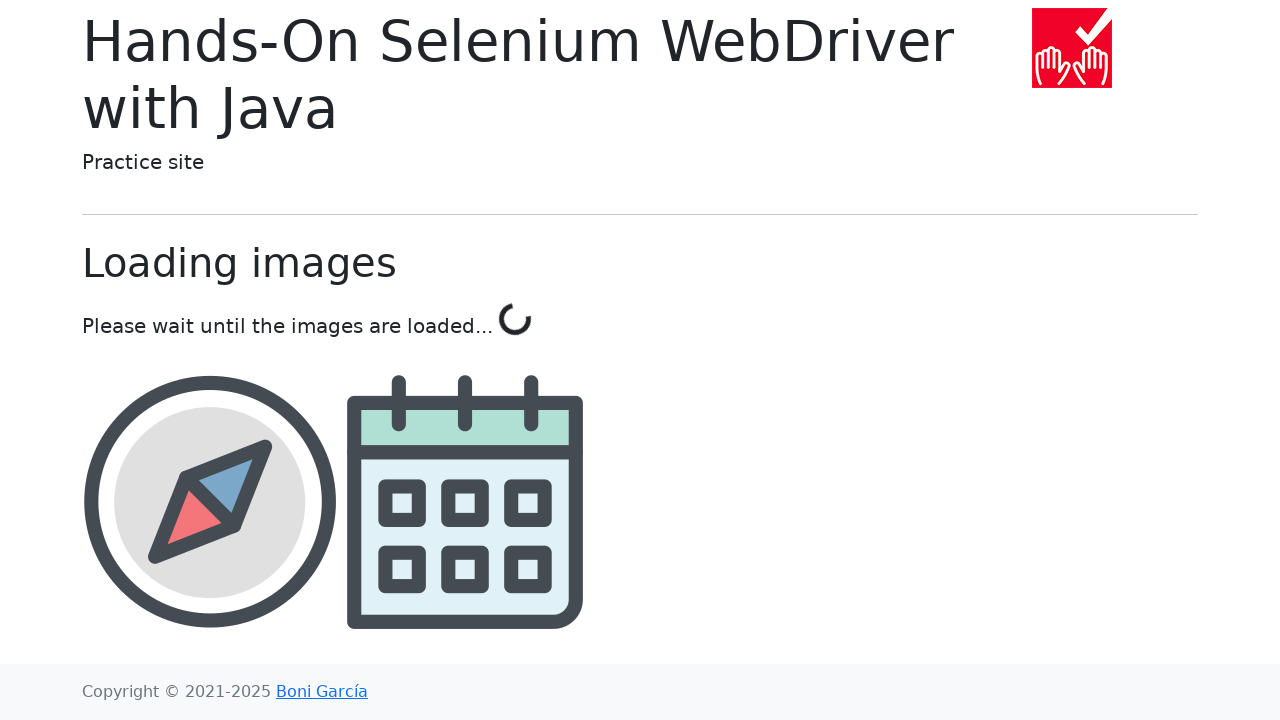

Retrieved src attribute from the third image
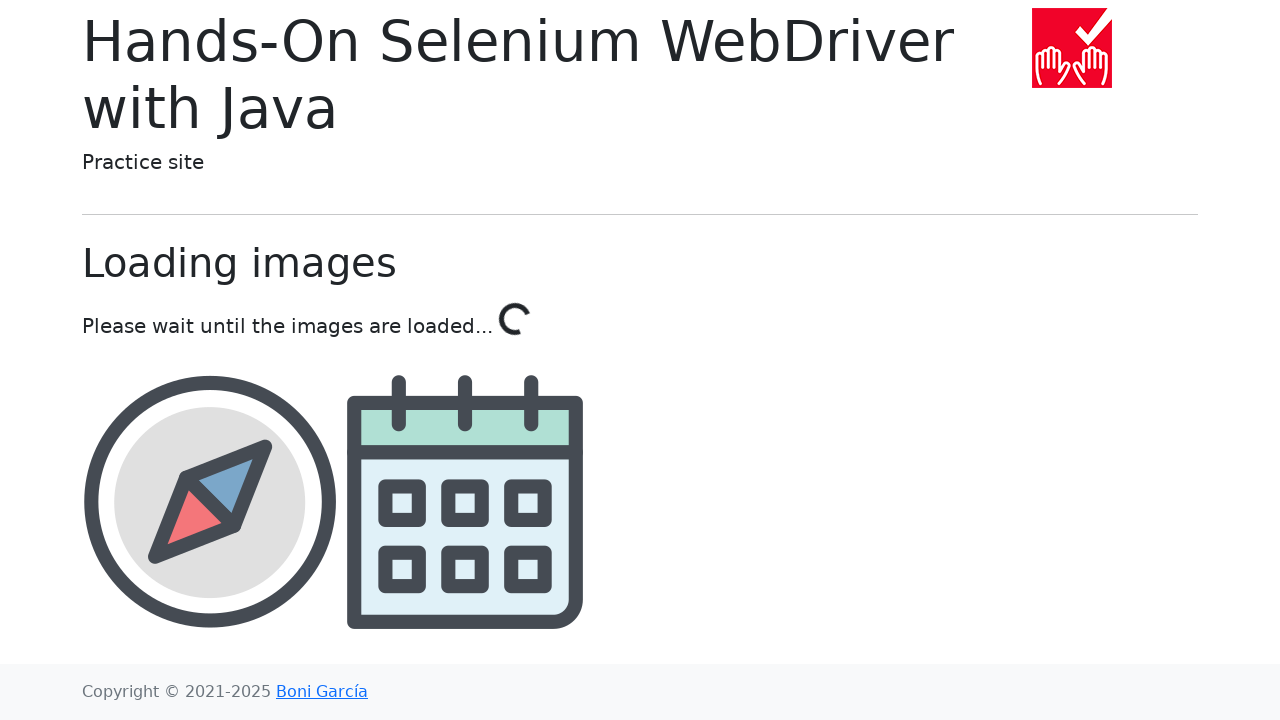

Verified that third image has a valid src attribute
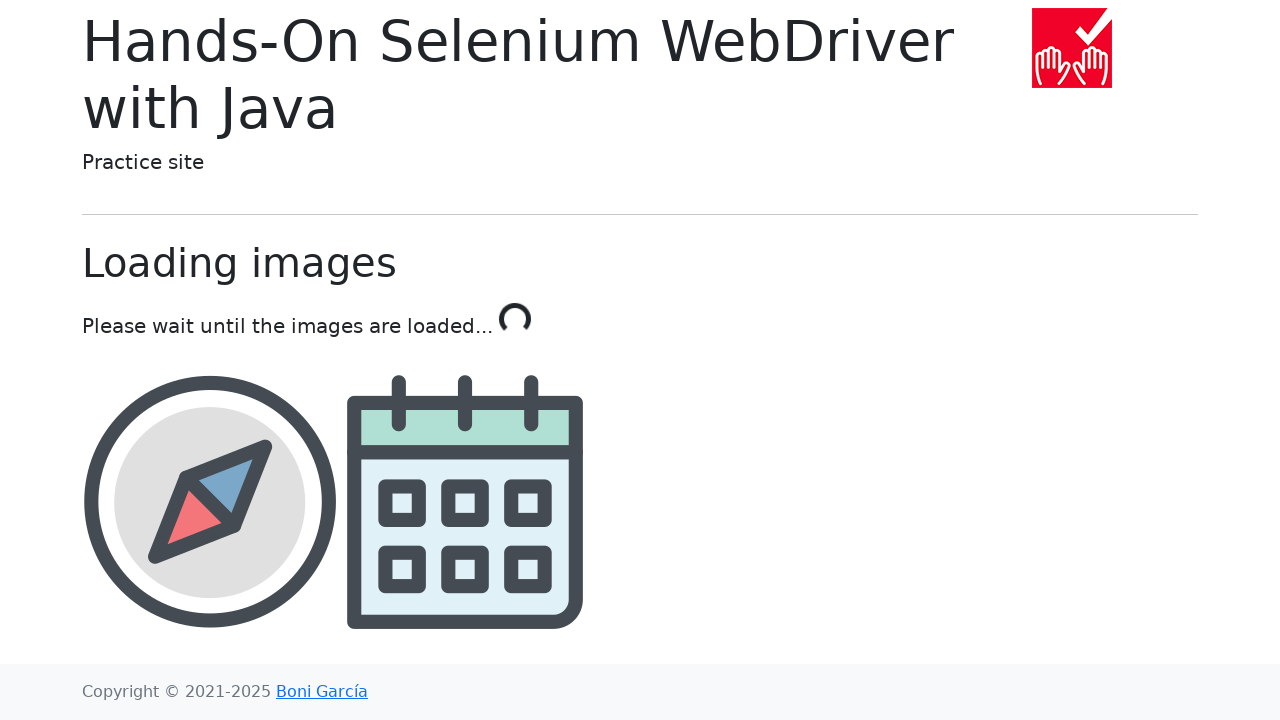

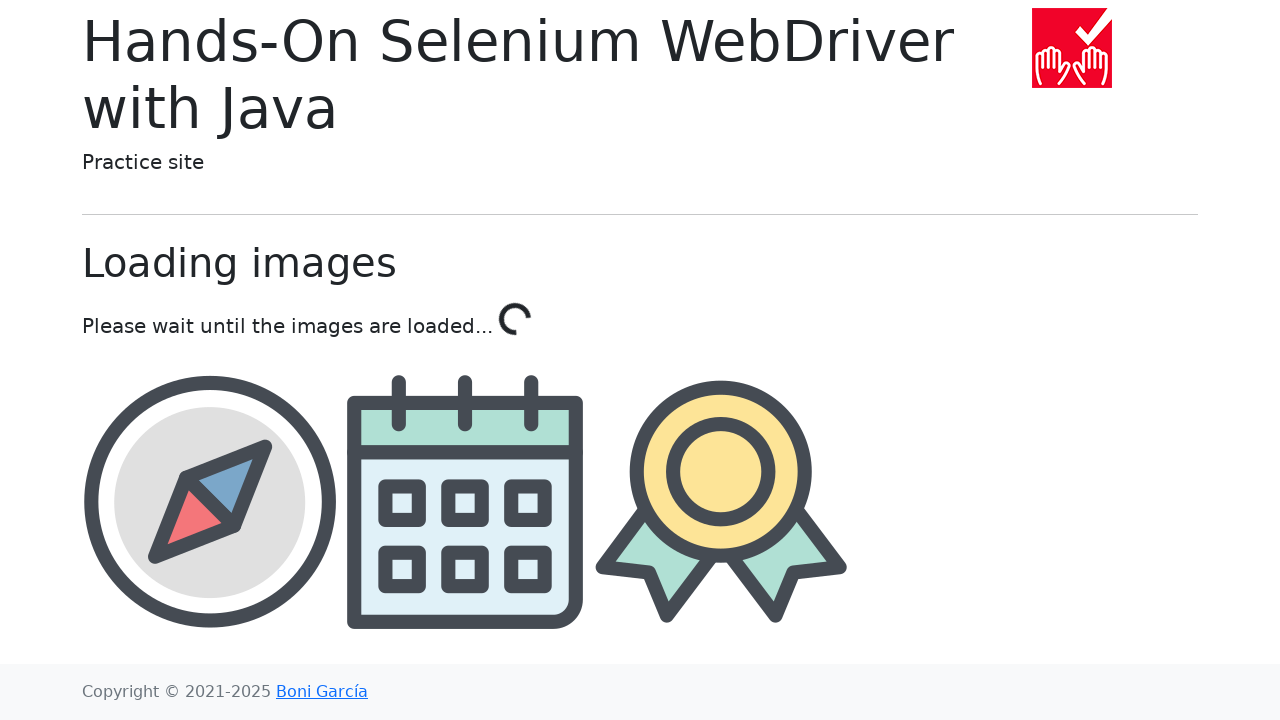